Tests mouse hover functionality by scrolling to a hover element, hovering over it, and clicking on a reload link in the hover menu

Starting URL: https://rahulshettyacademy.com/AutomationPractice/

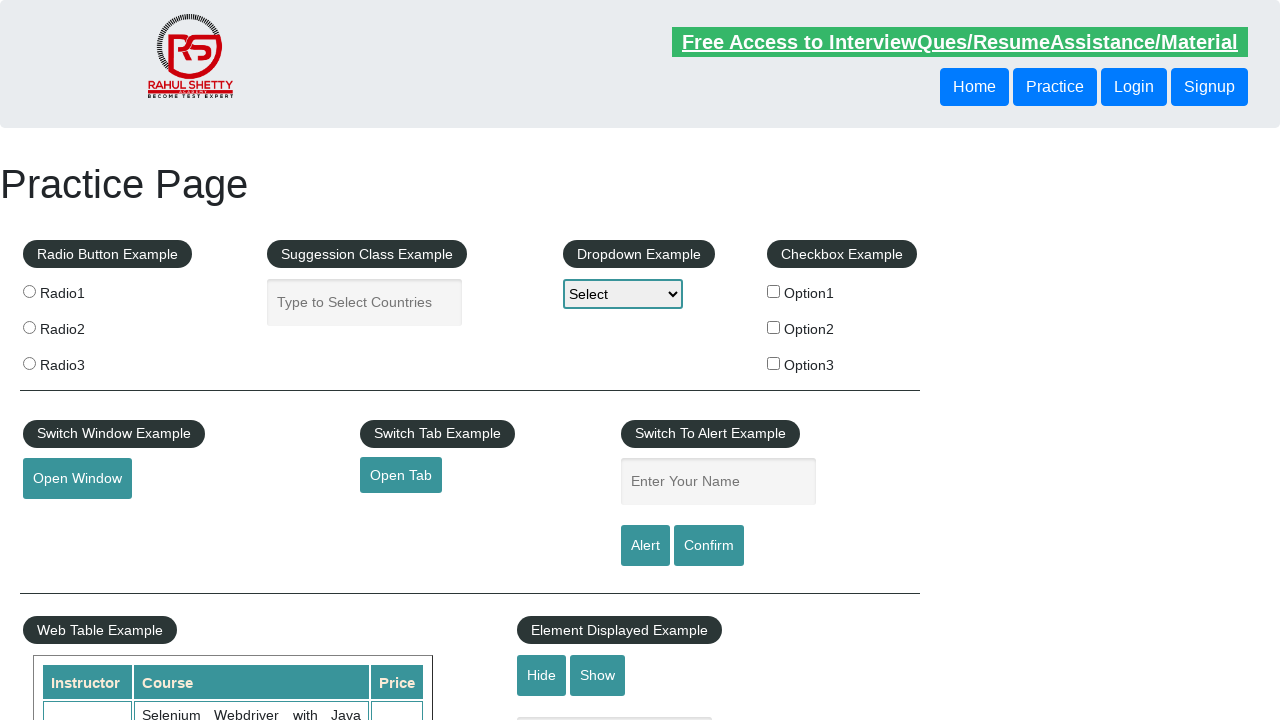

Scrolled to mouse hover button element
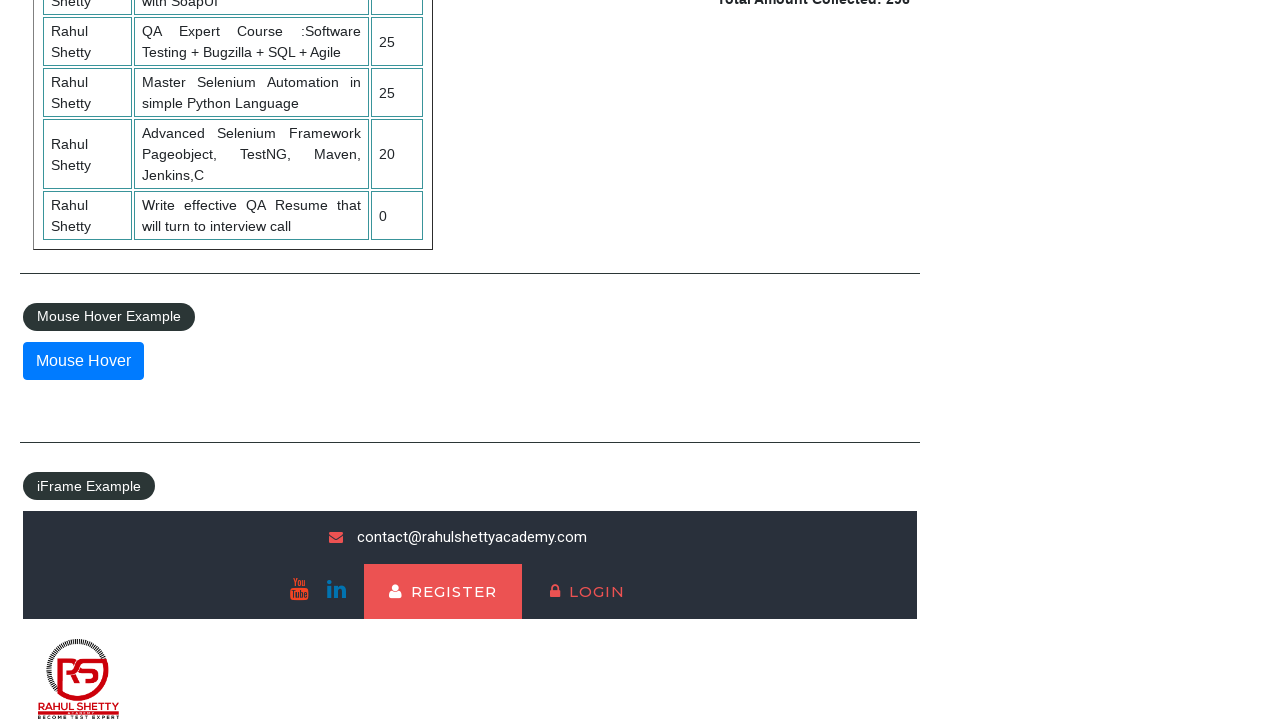

Hovered over mouse hover button to reveal dropdown menu at (83, 361) on button#mousehover
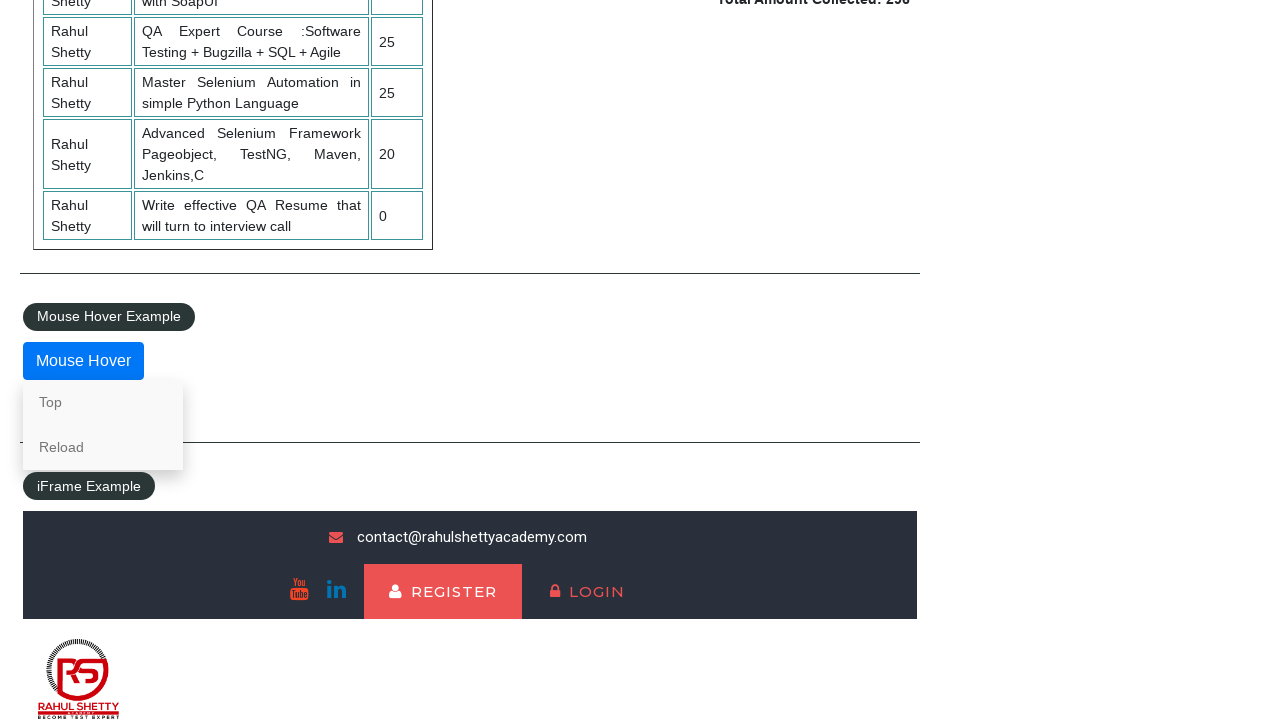

Clicked on reload link in hover menu at (103, 447) on xpath=/html/body/div[4]/div/fieldset/div/div/a[2]
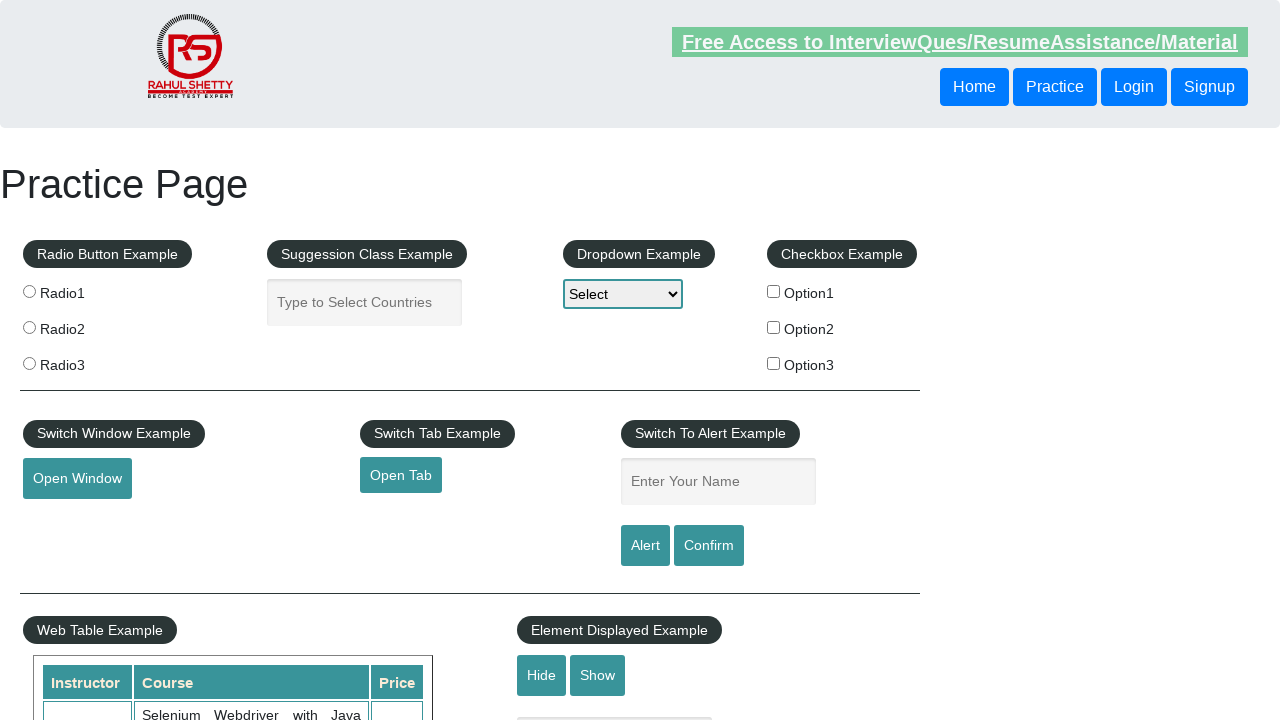

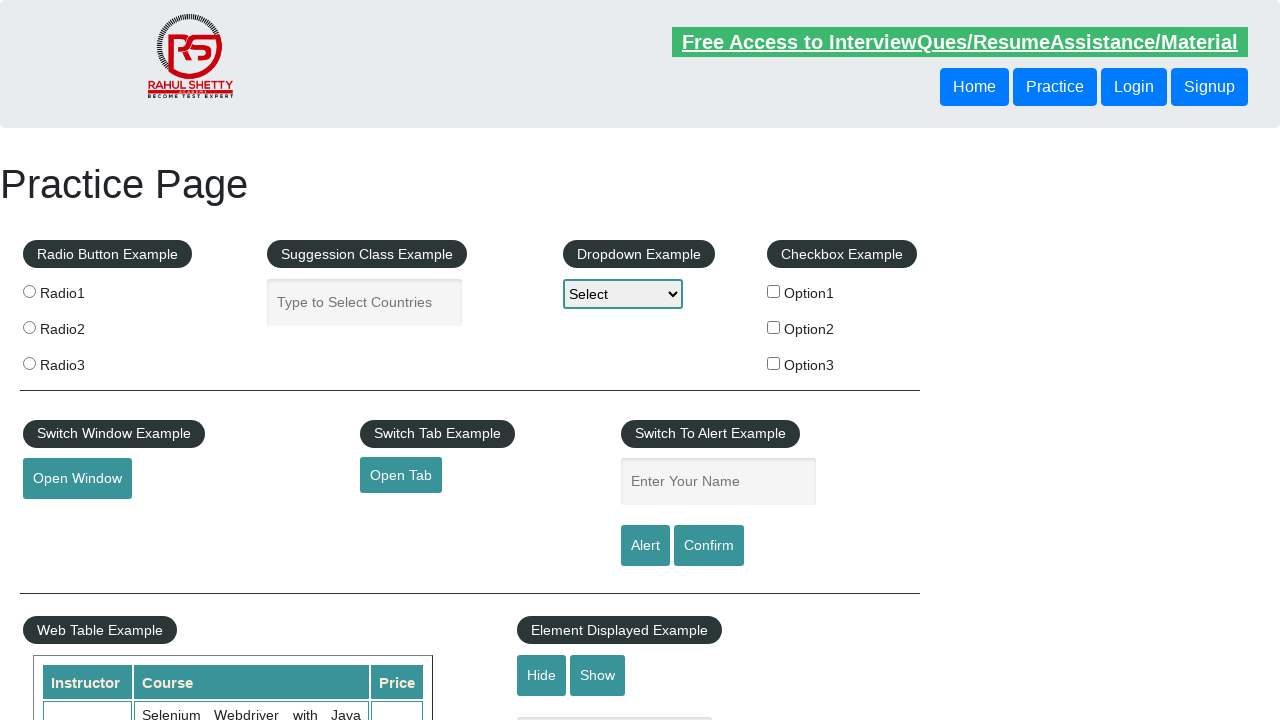